Tests a simple input field by entering text, submitting with Enter key, and verifying the entered text matches the displayed result text

Starting URL: https://www.qa-practice.com/elements/input/simple

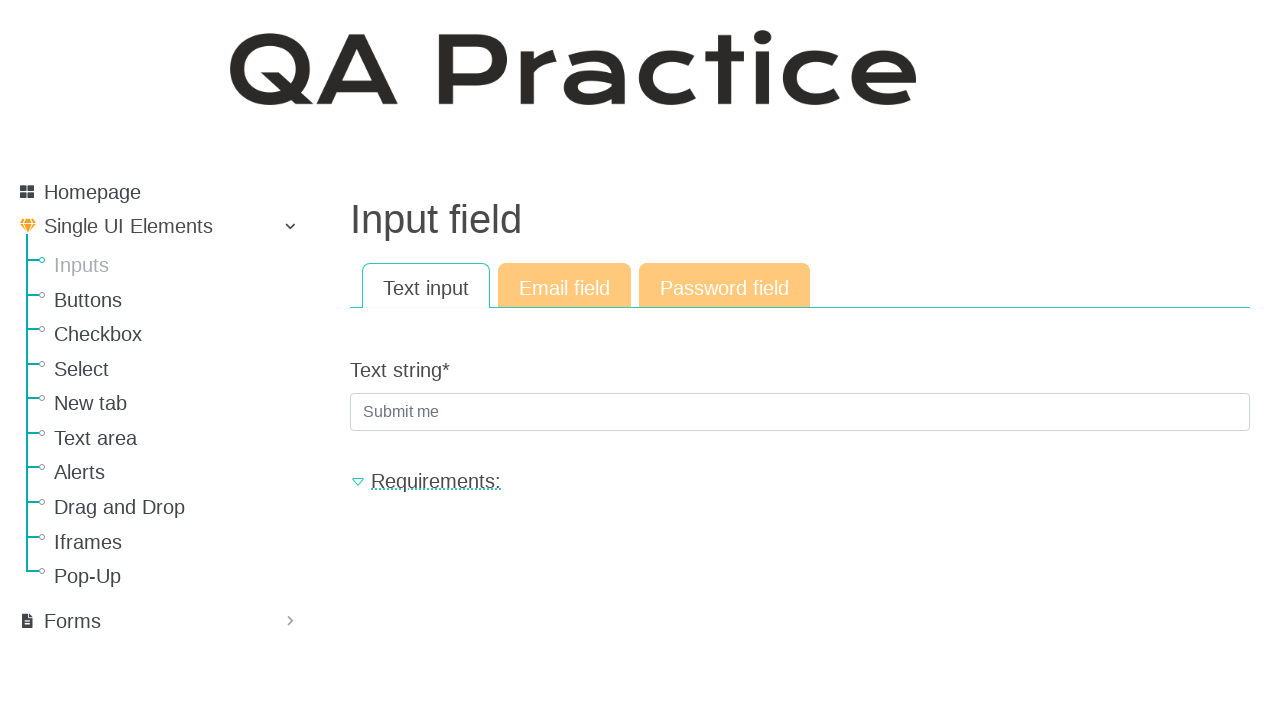

Filled text input field with 'first_test_input' on input#id_text_string
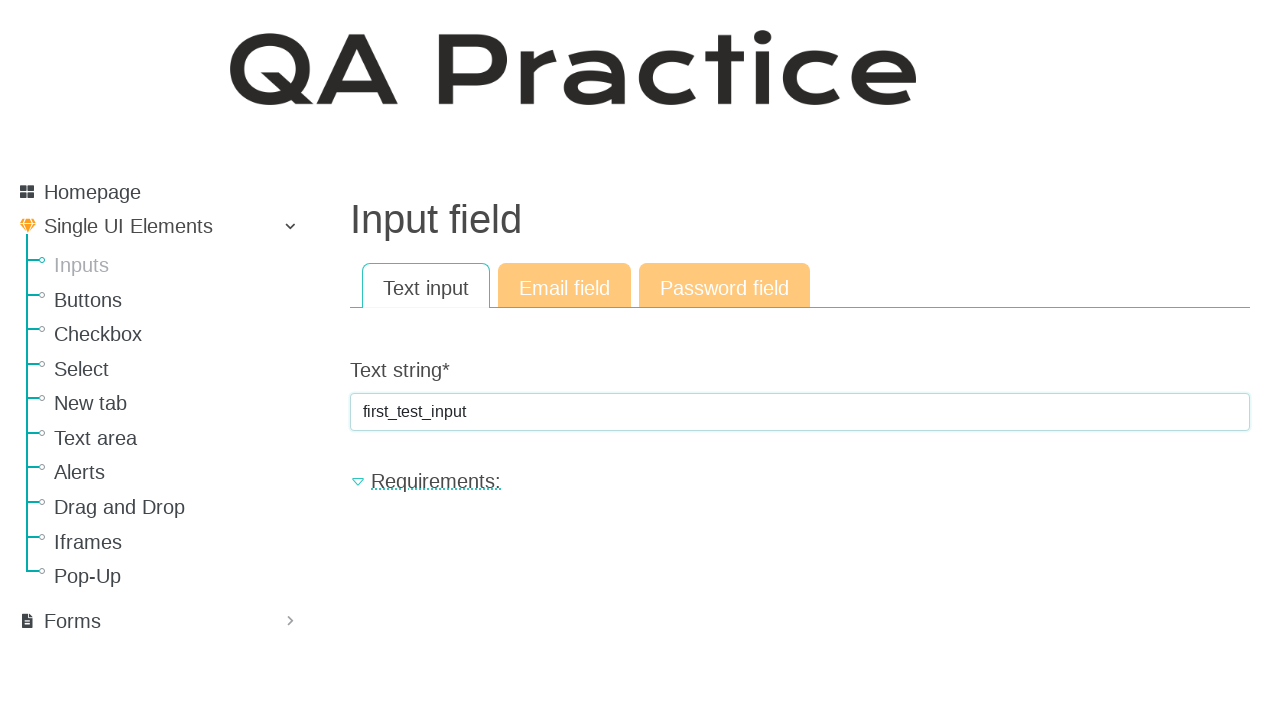

Pressed Enter key to submit the input on input#id_text_string
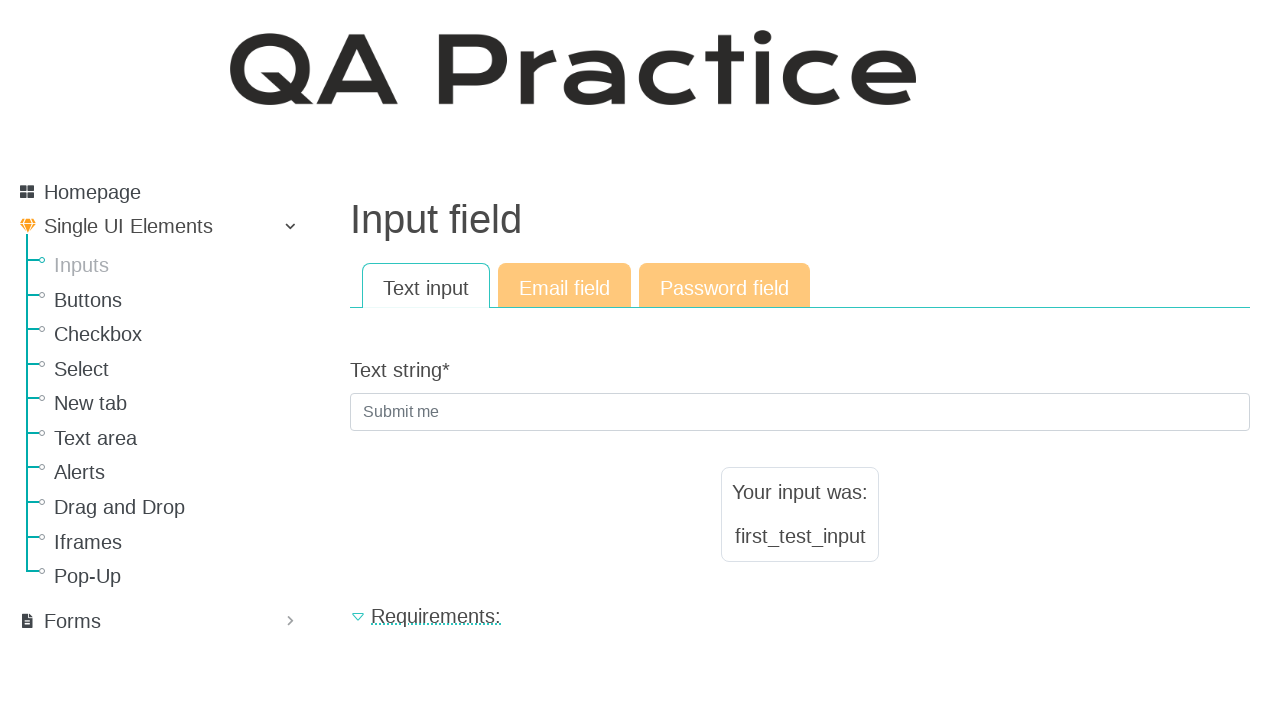

Result text element appeared on the page
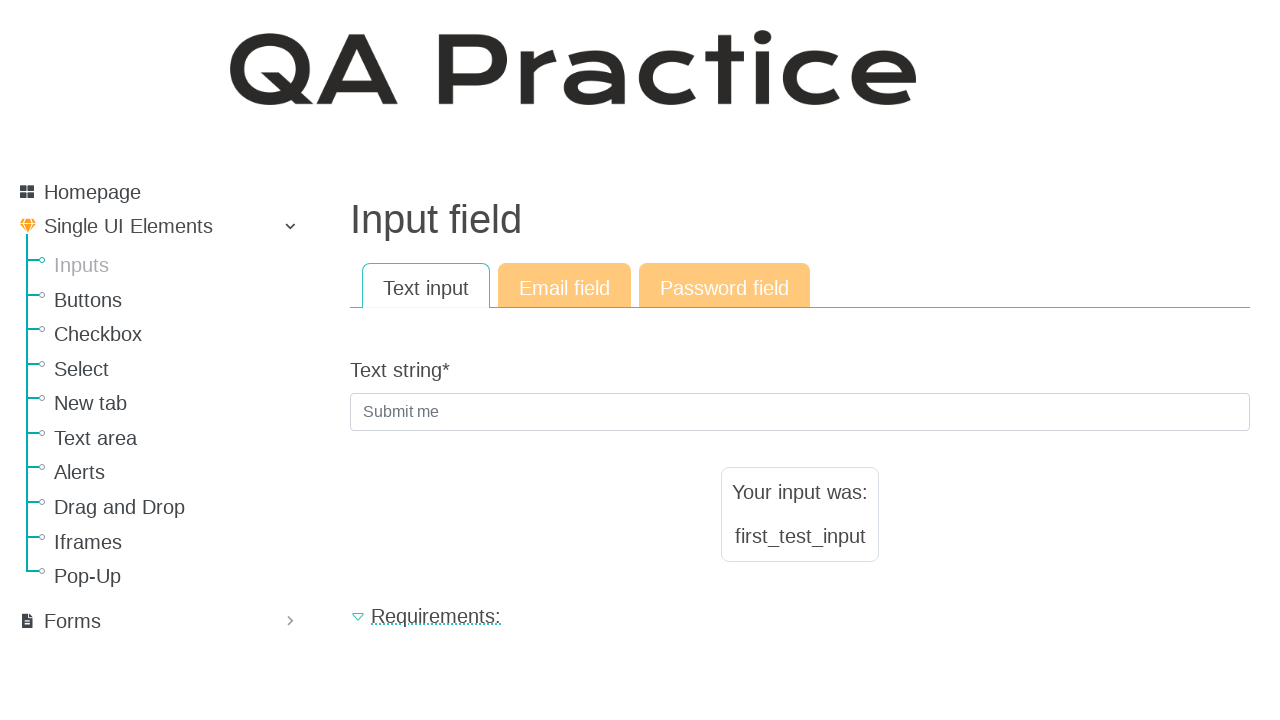

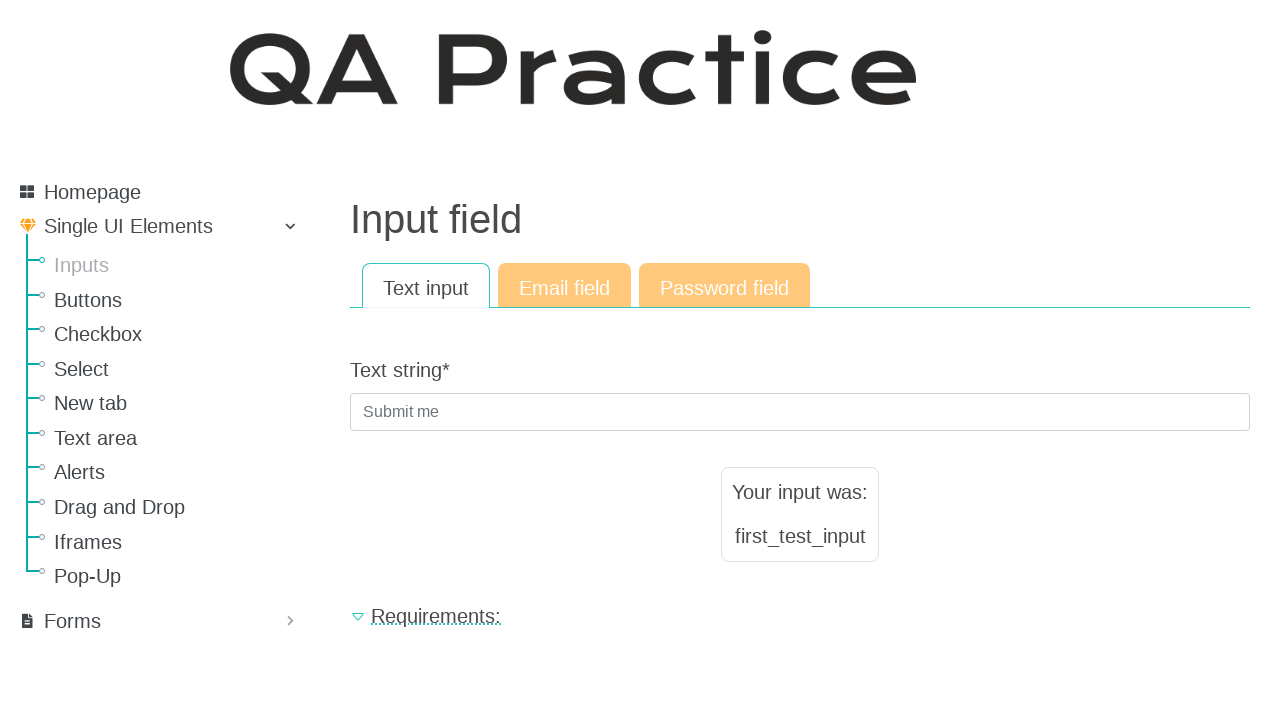